Tests the text box form by filling name, email, current address, and permanent address fields, then submitting and verifying the output name.

Starting URL: https://demoqa.com/

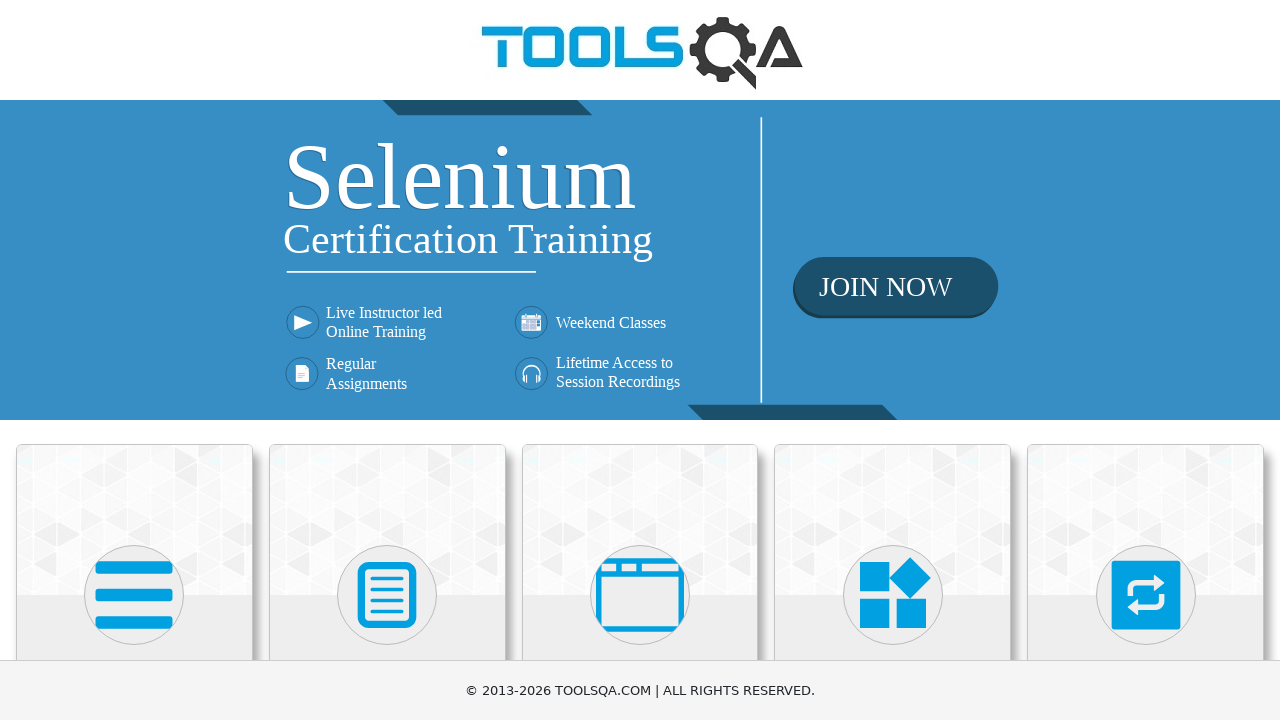

Clicked on Elements heading at (134, 360) on xpath=(//h5)[1]
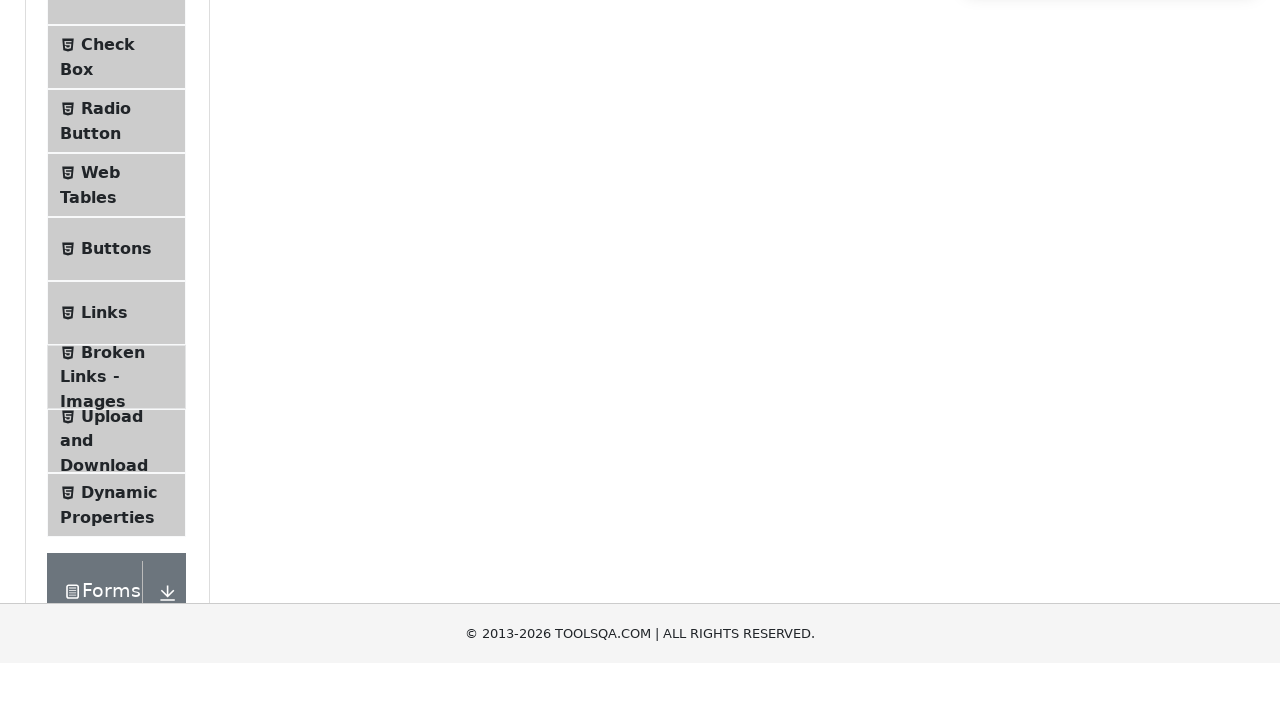

Clicked on Text Box menu at (119, 261) on xpath=//span[text()='Text Box']
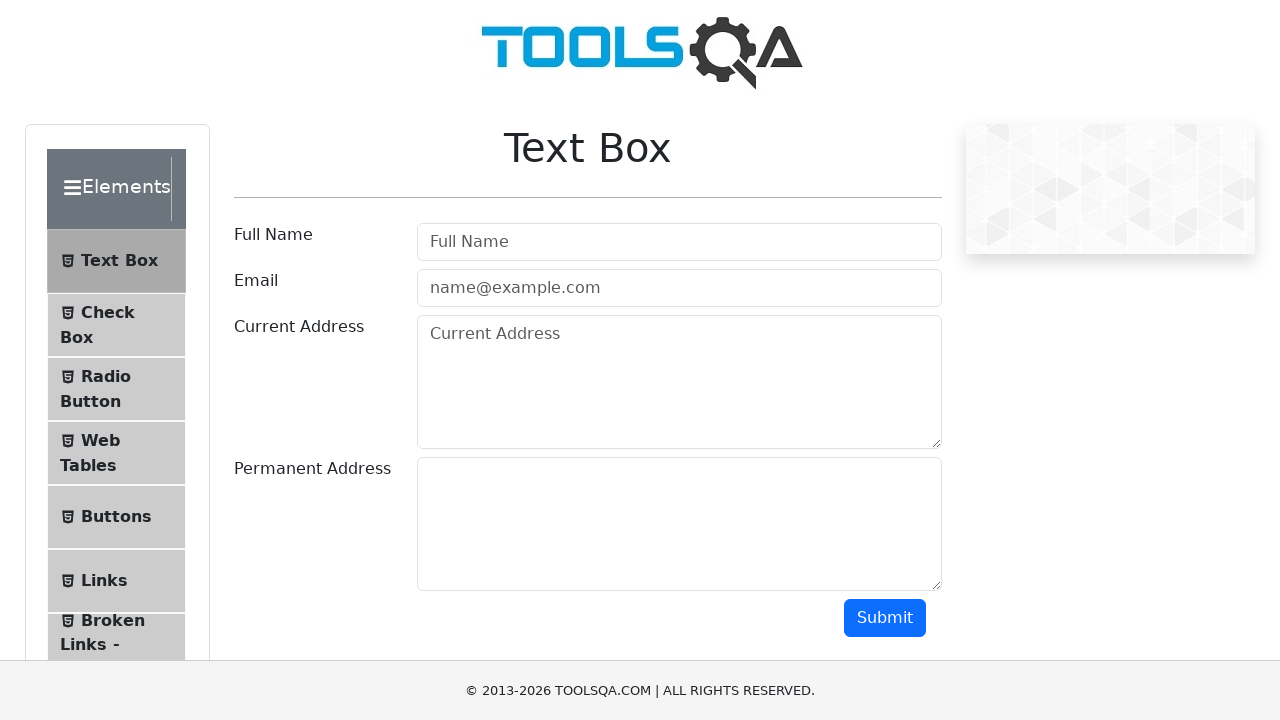

Filled Full Name field with 'Sam Don' on #userName
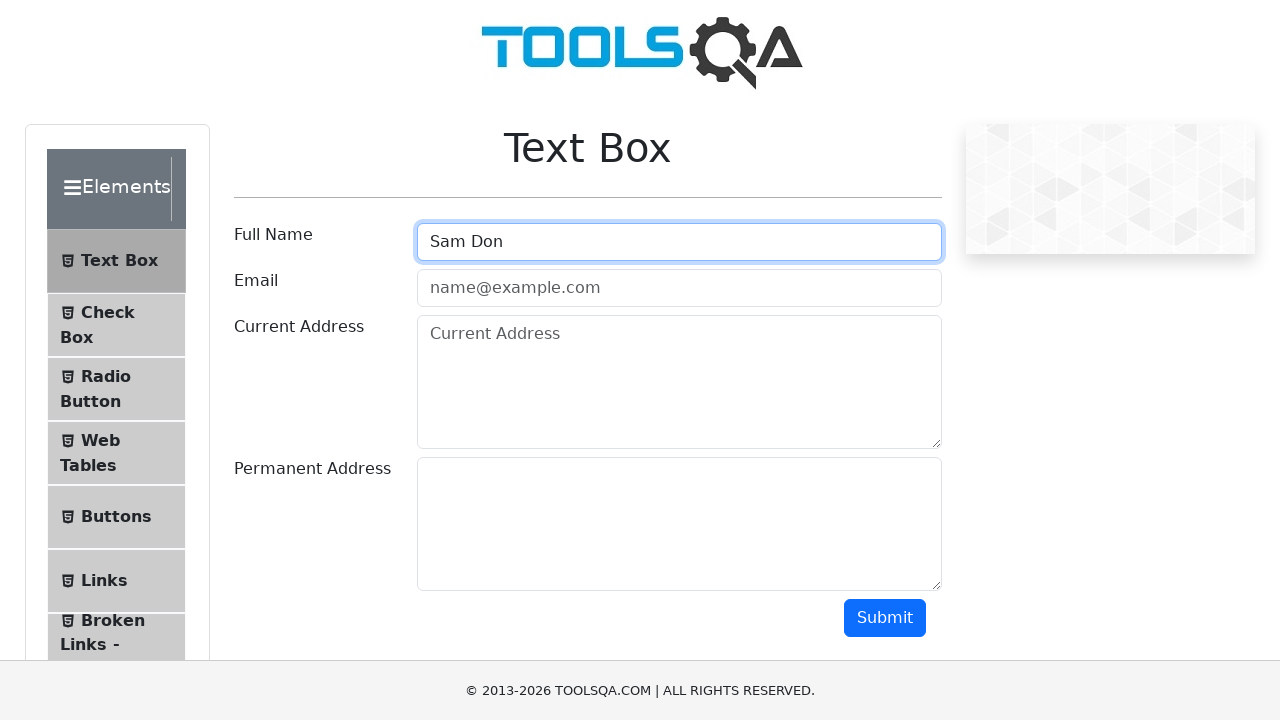

Filled Email field with 'sam@gmail.com' on #userEmail
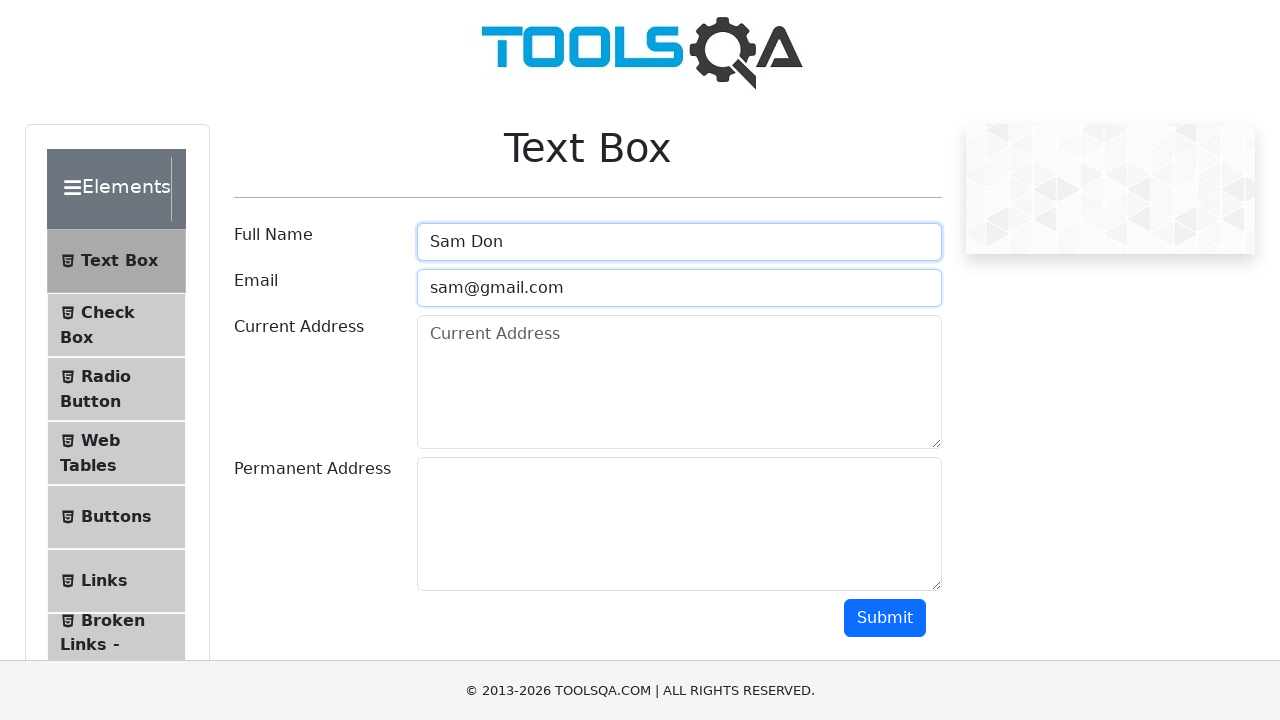

Filled Current Address field with '123 My Road' on #currentAddress
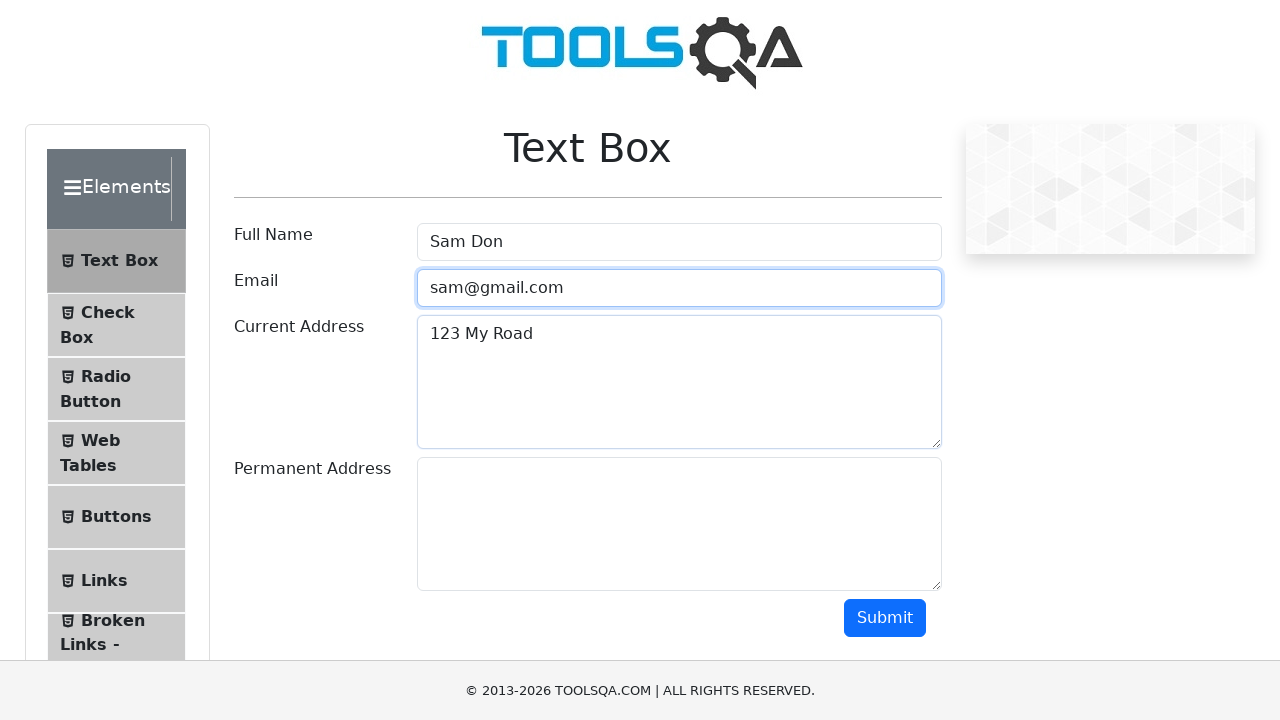

Filled Permanent Address field with '1256 S Loop' on #permanentAddress
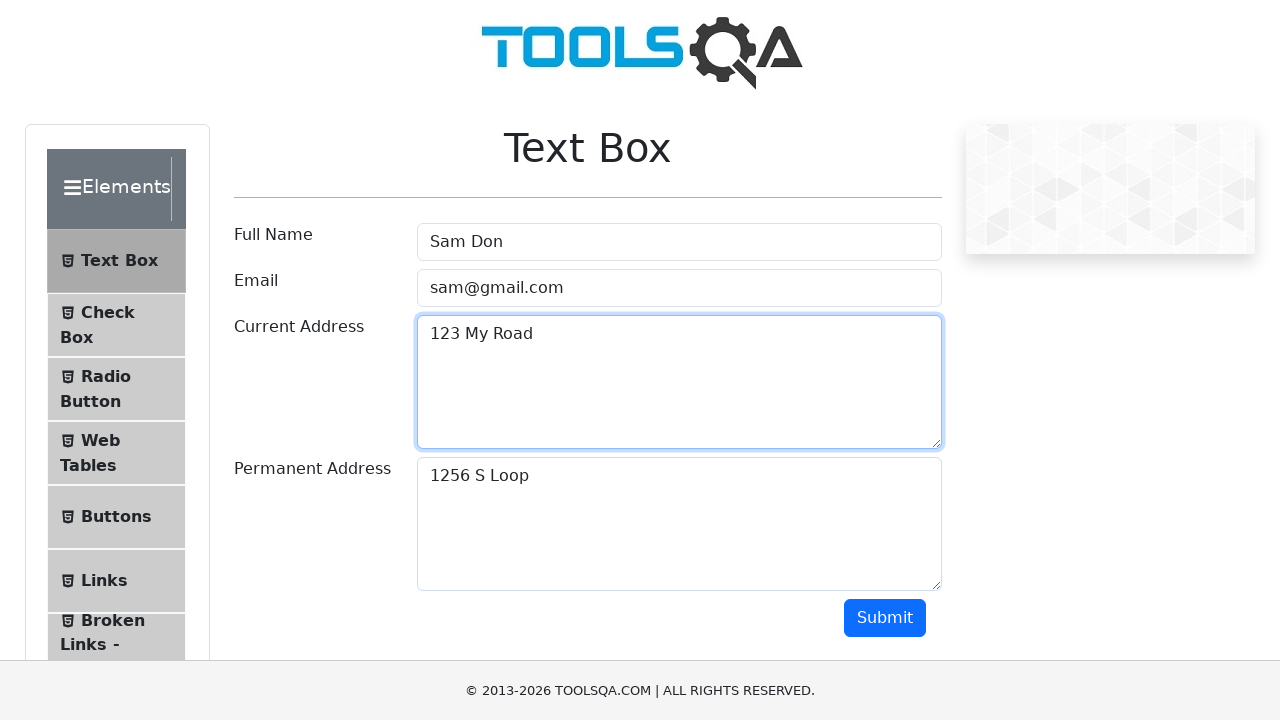

Clicked Submit button at (885, 618) on #submit
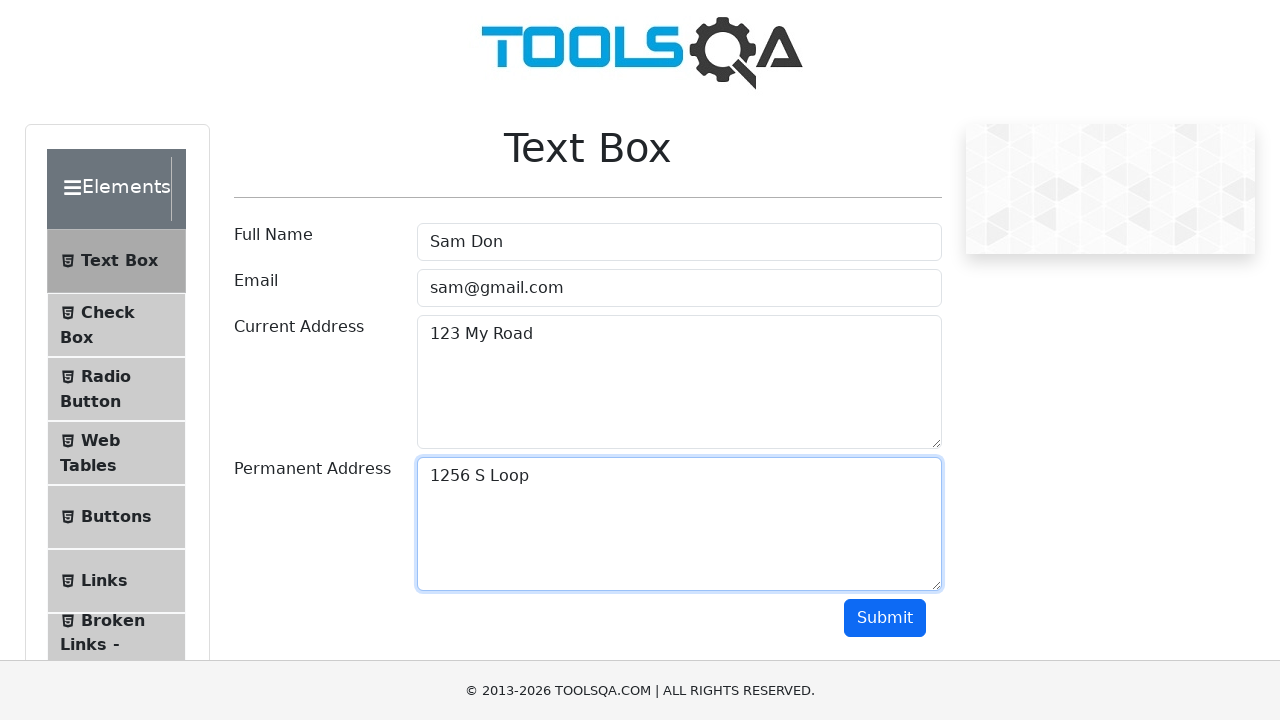

Output name field loaded successfully
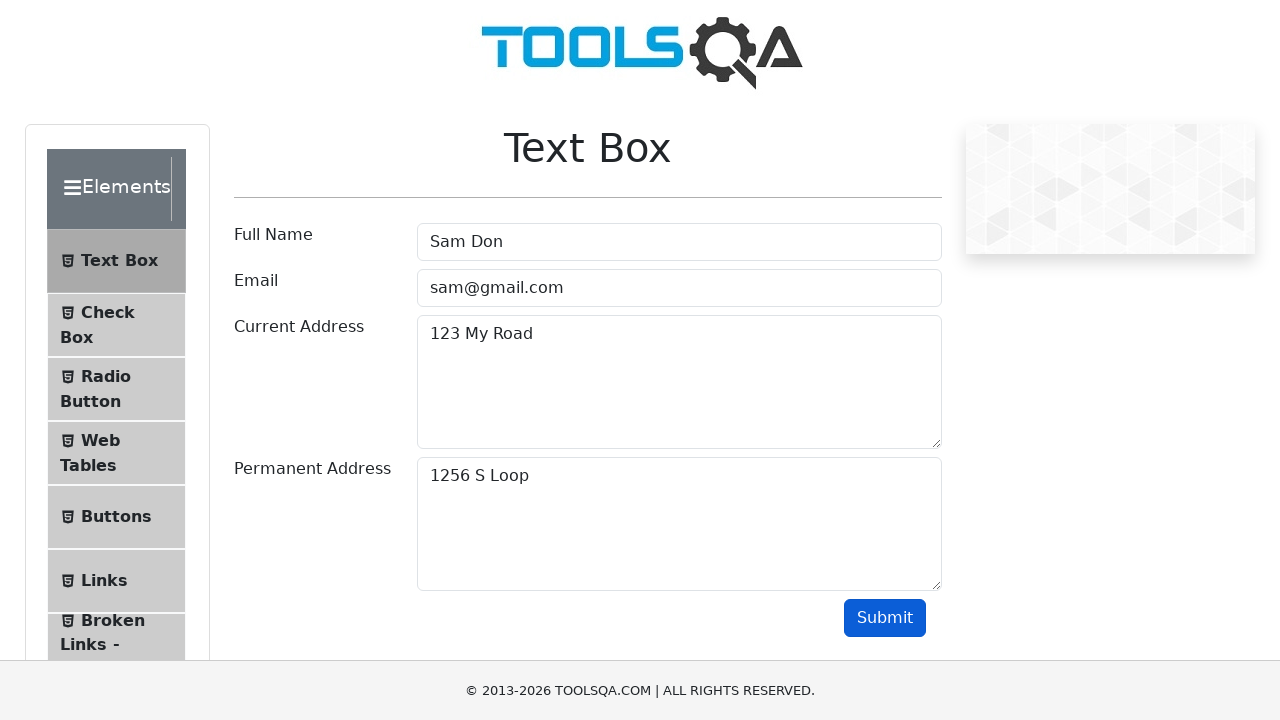

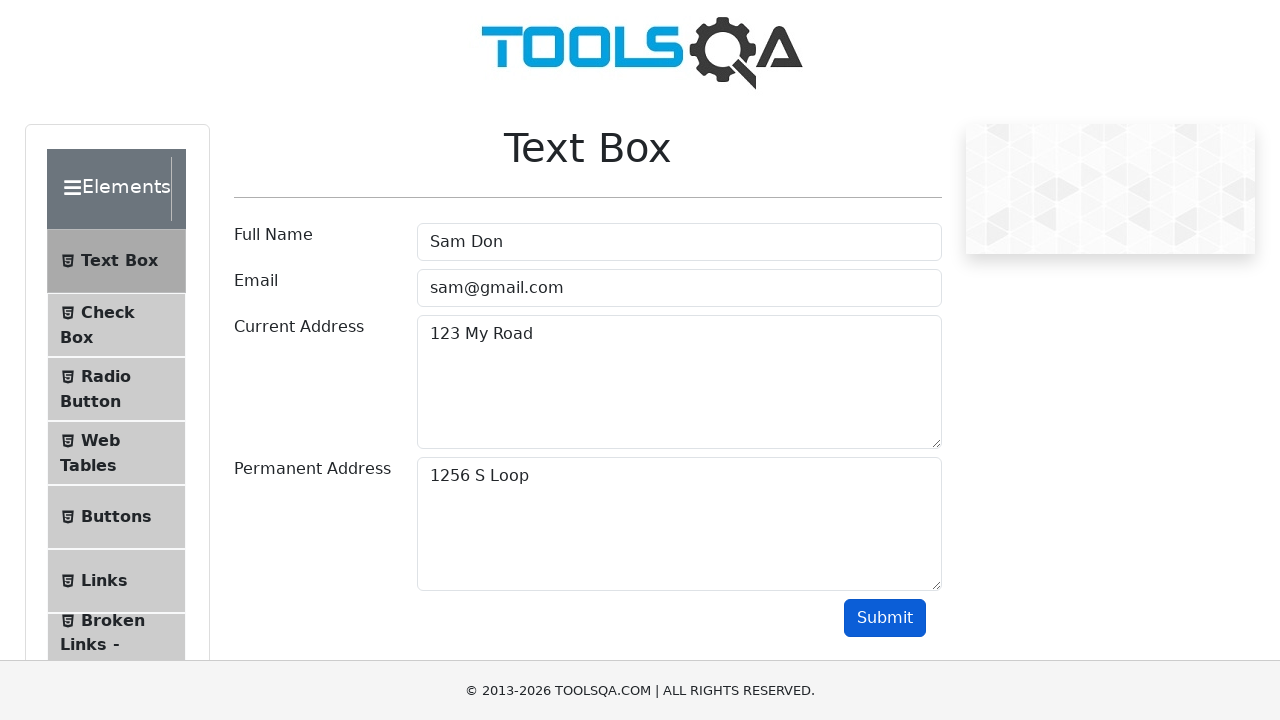